Tests drag and drop functionality on jQuery UI demo page by dragging an element from source to destination within an iframe

Starting URL: https://jqueryui.com/droppable/

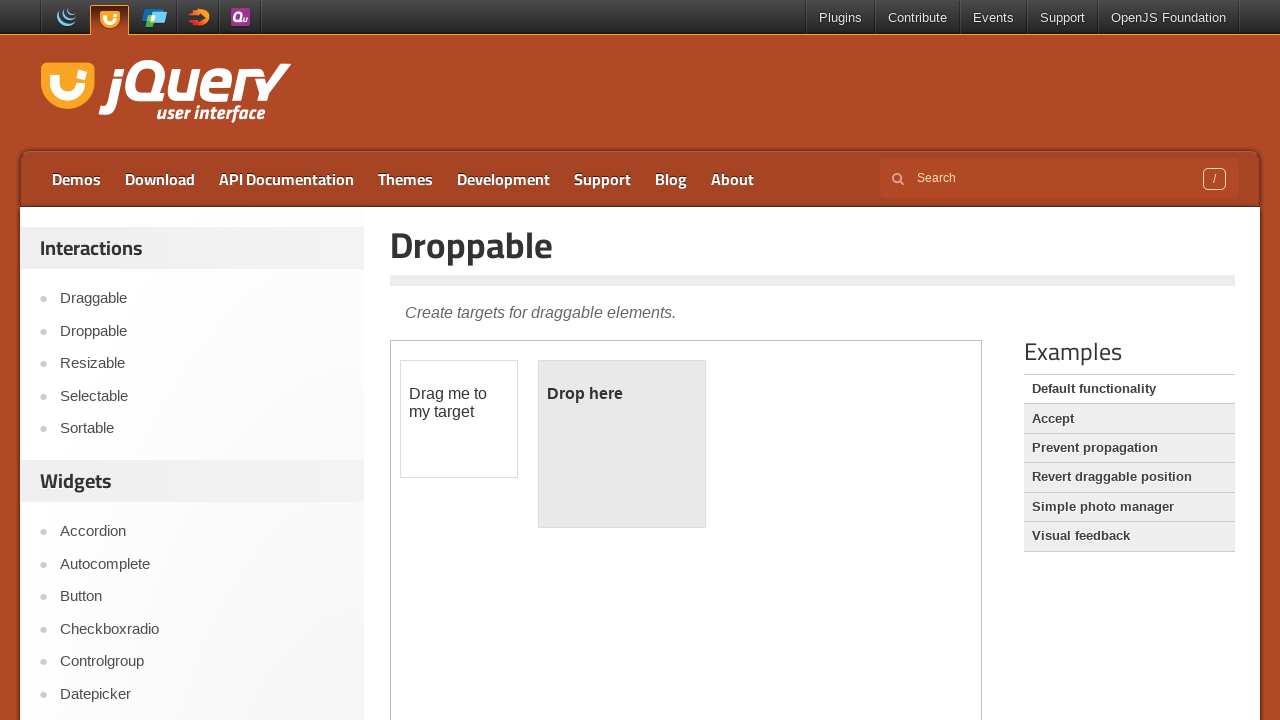

Navigated to jQuery UI droppable demo page
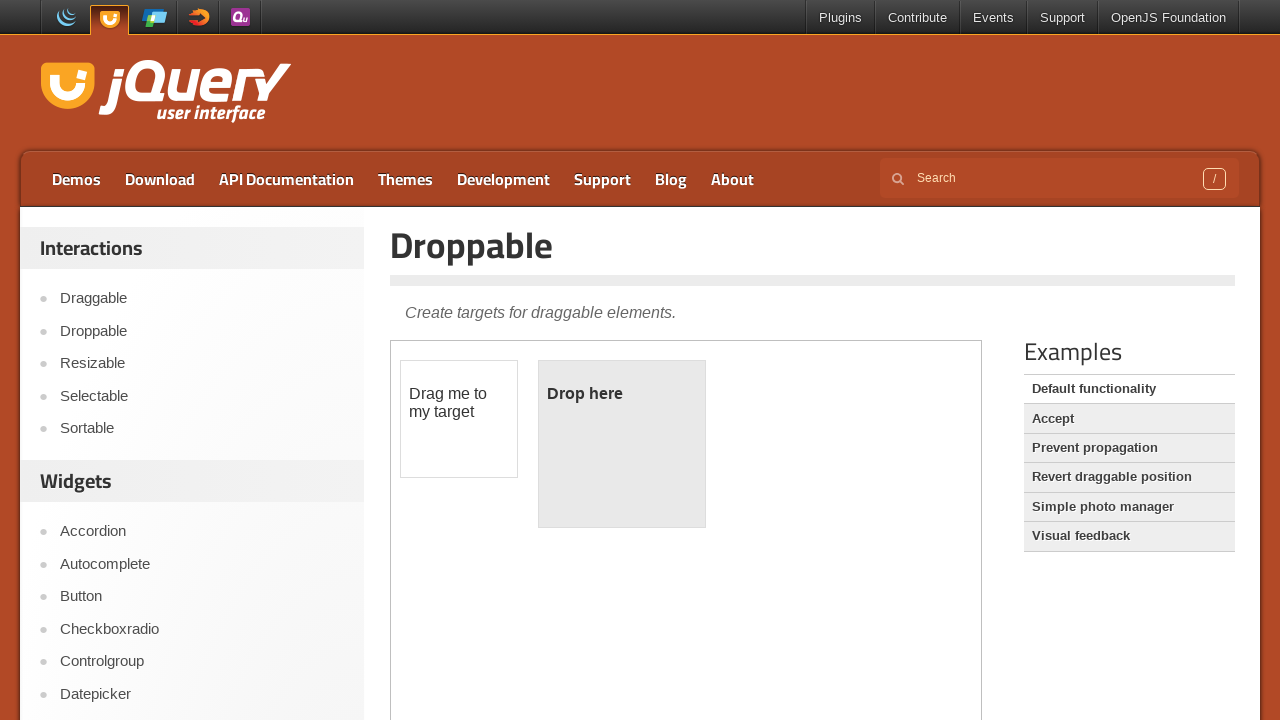

Located demo iframe
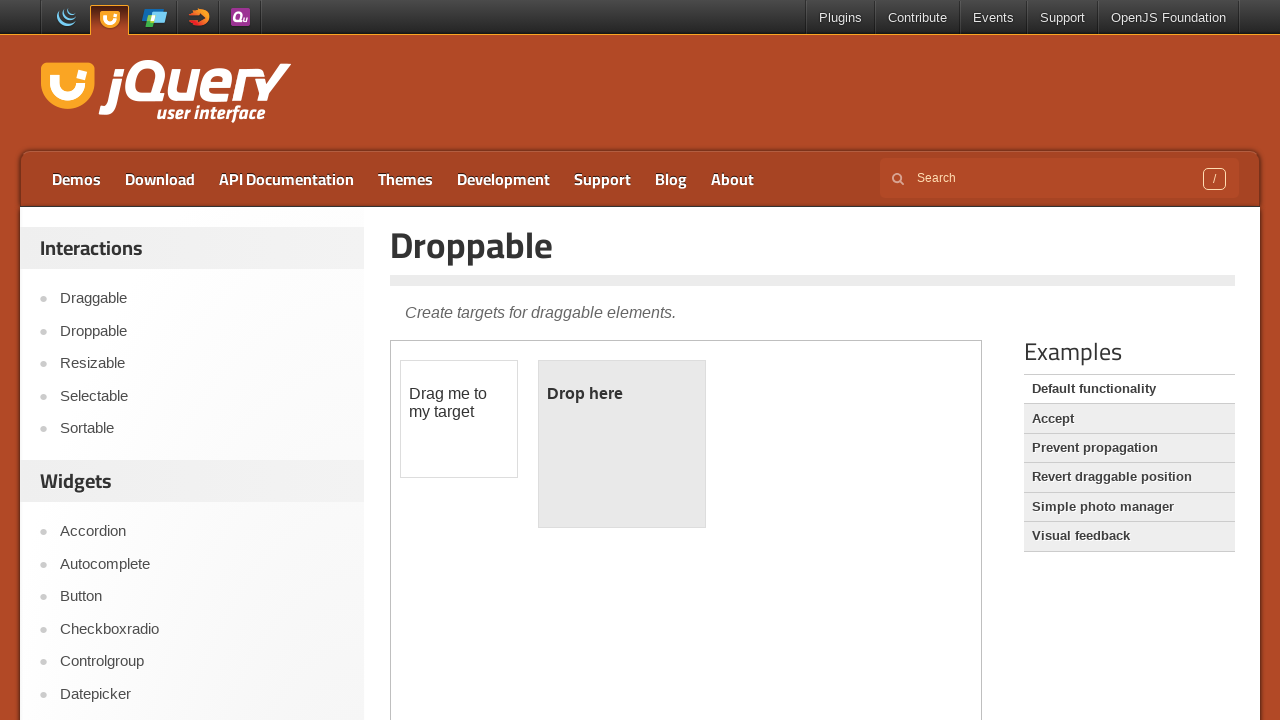

Located draggable source element in iframe
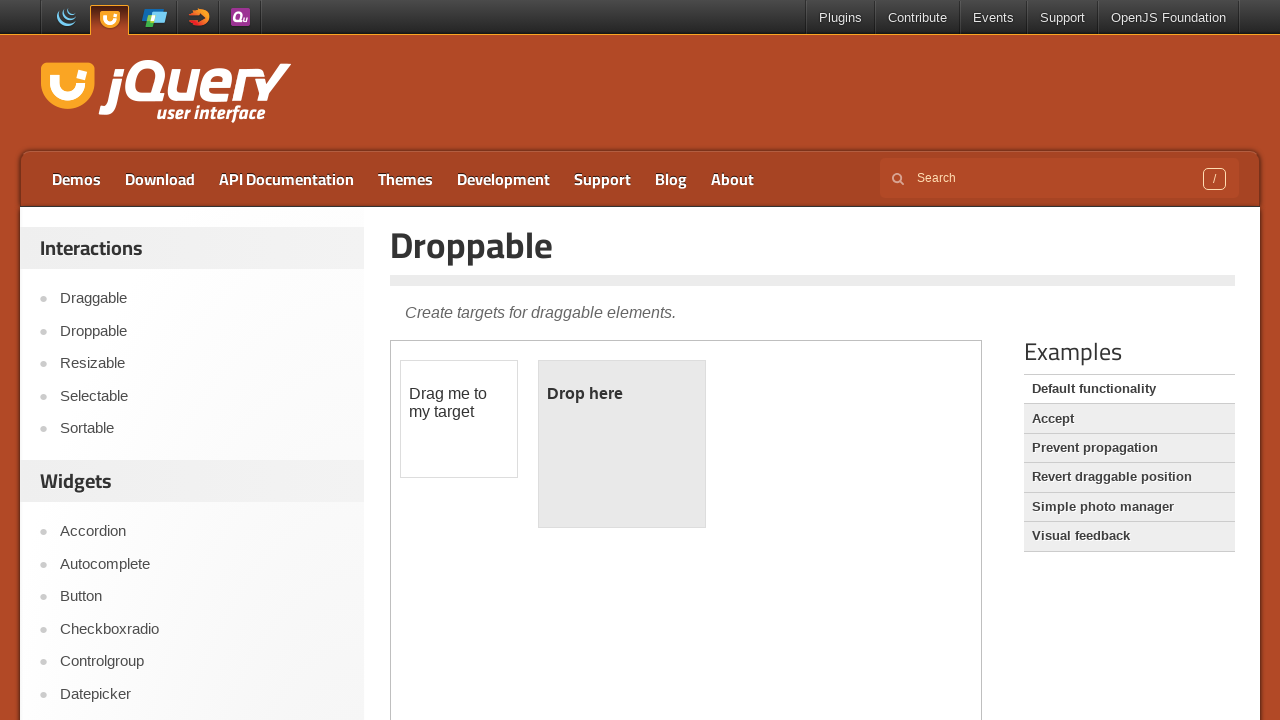

Located droppable destination element in iframe
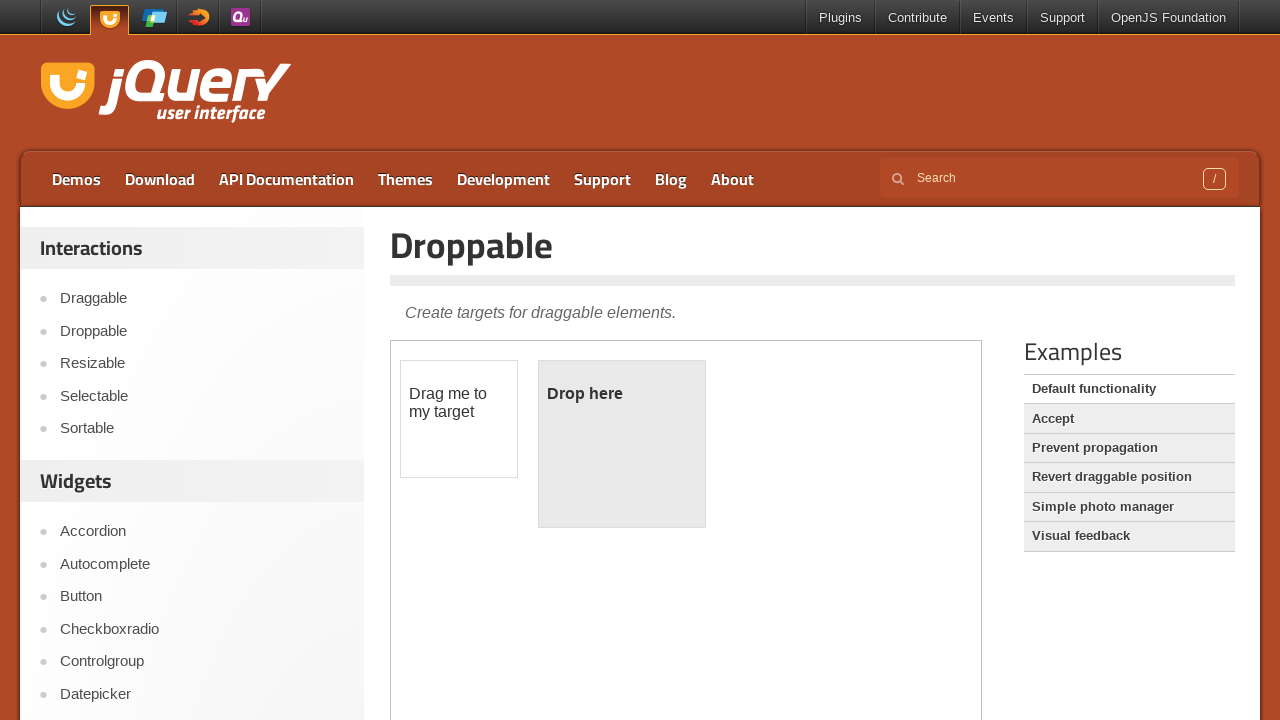

Scrolled down to ensure elements are visible
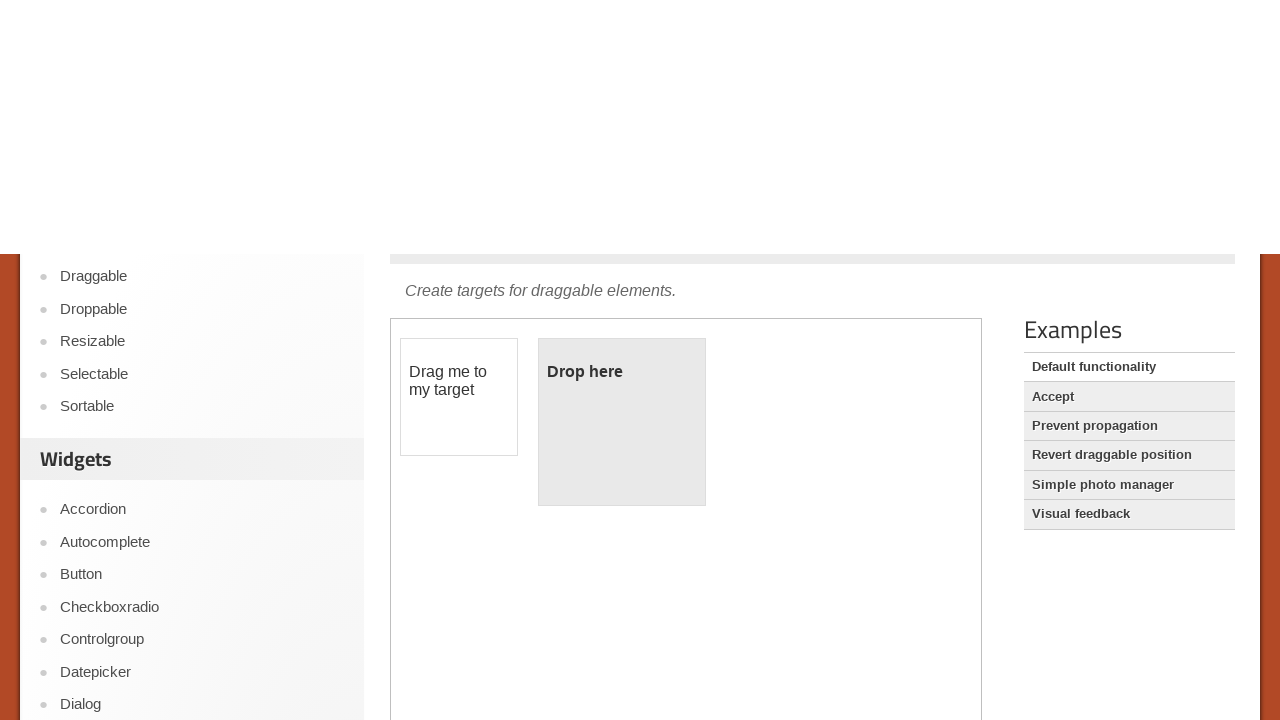

Dragged element from source to destination using mouse actions at (622, 386)
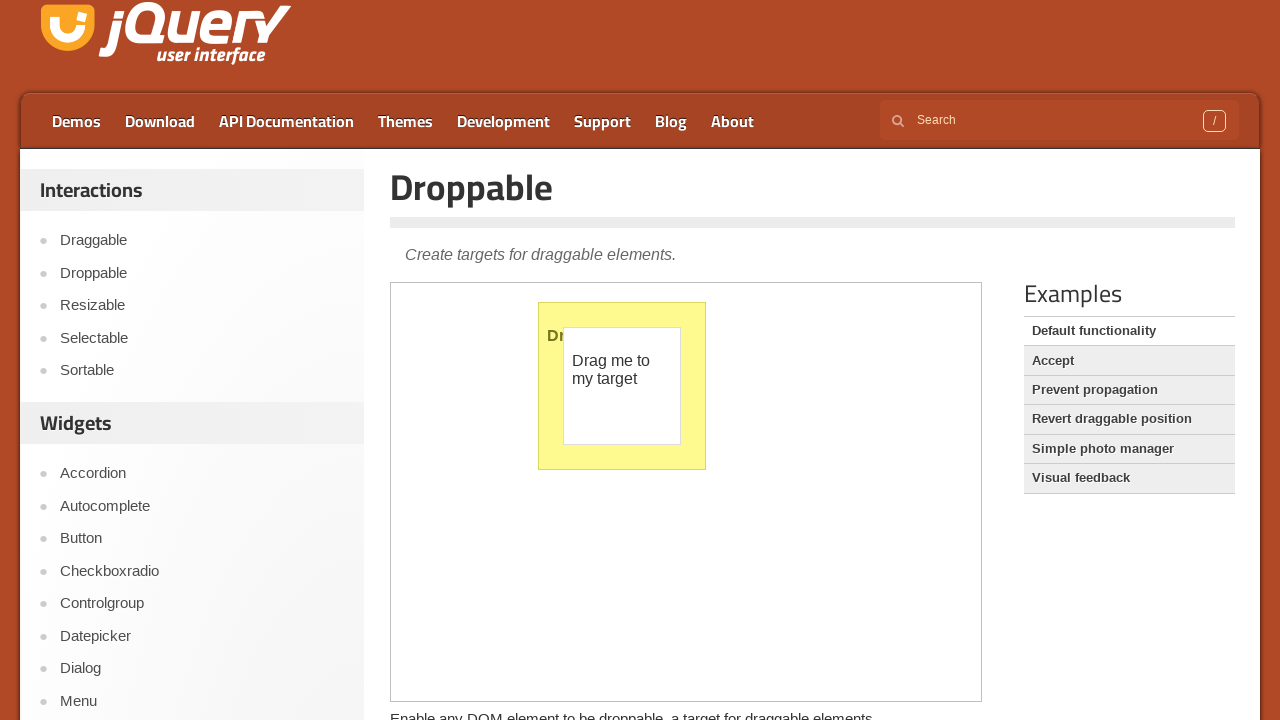

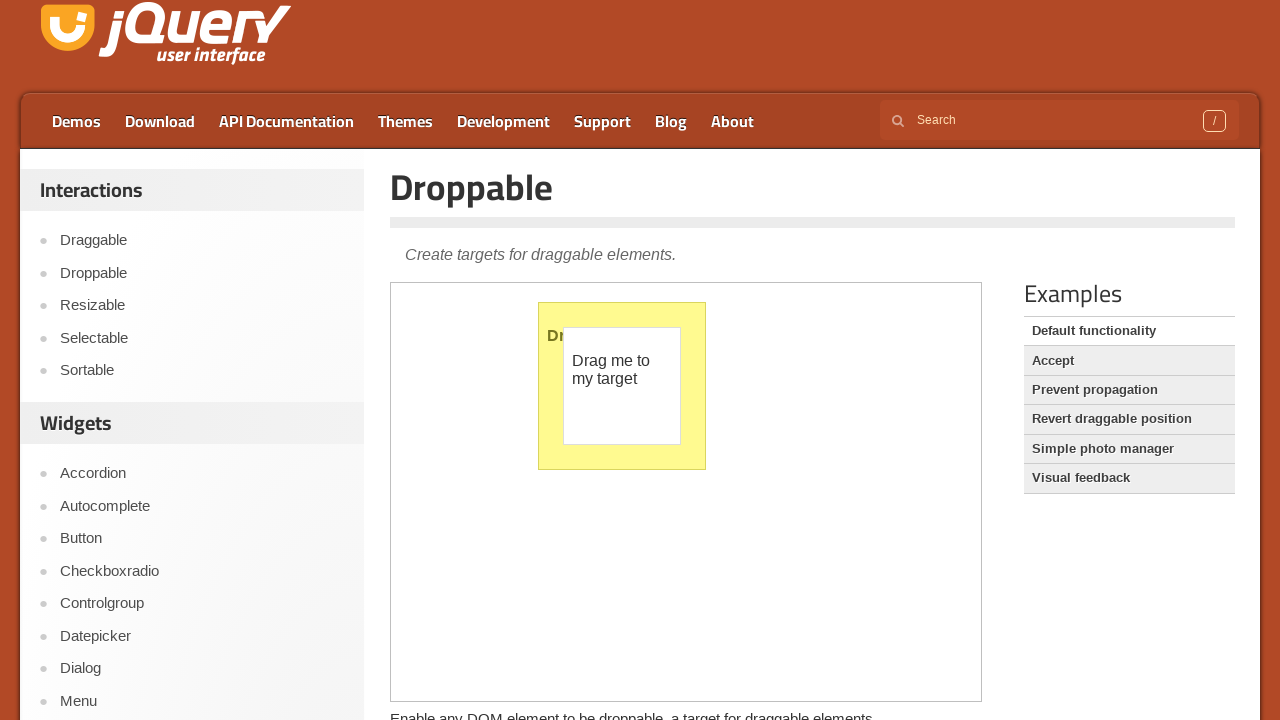